Clicks on the Add/Remove Elements link, verifies the page title, and navigates back

Starting URL: http://the-internet.herokuapp.com/

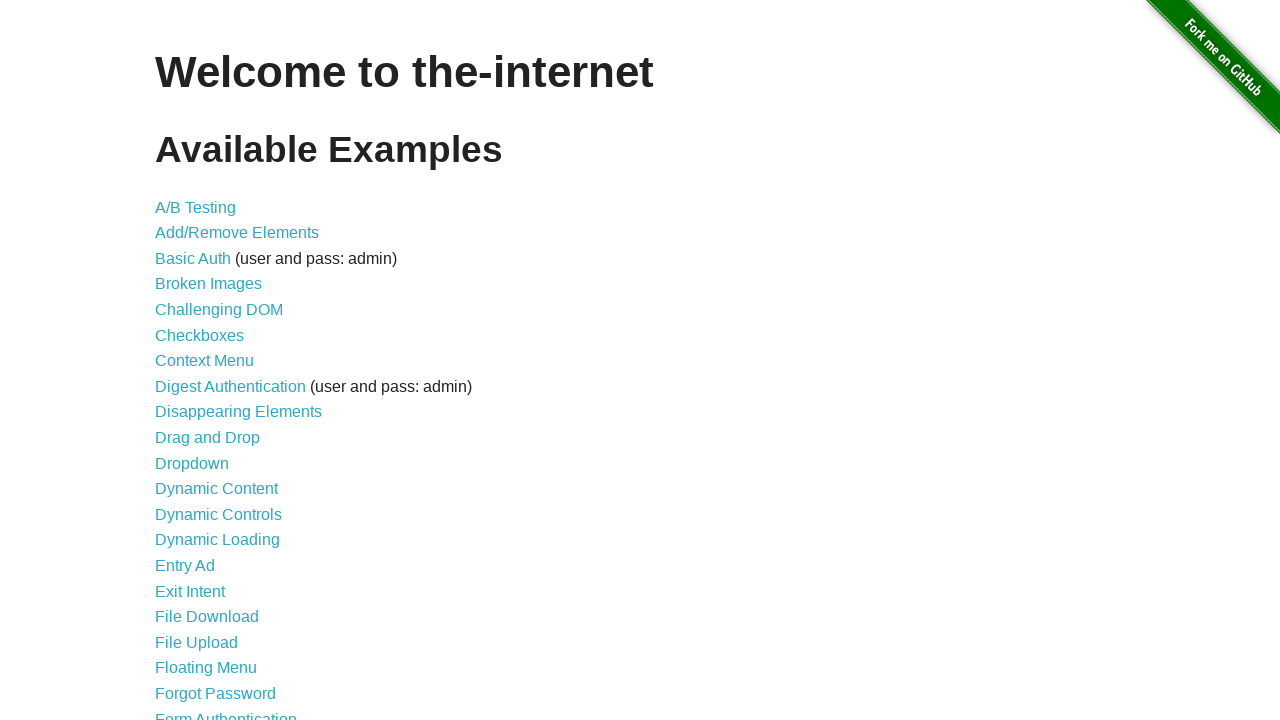

Clicked on the Add/Remove Elements link at (237, 233) on xpath=/html/body/div[2]/div/ul/li[2]/a
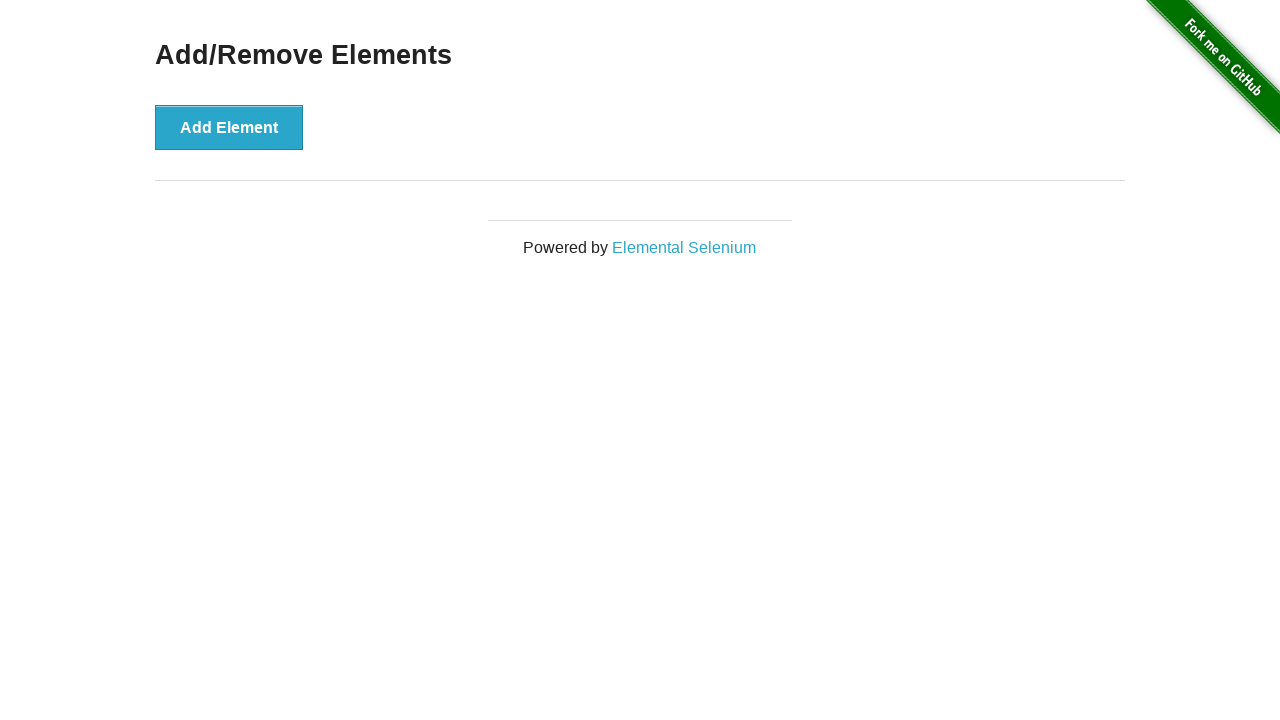

Retrieved page title: 'The Internet'
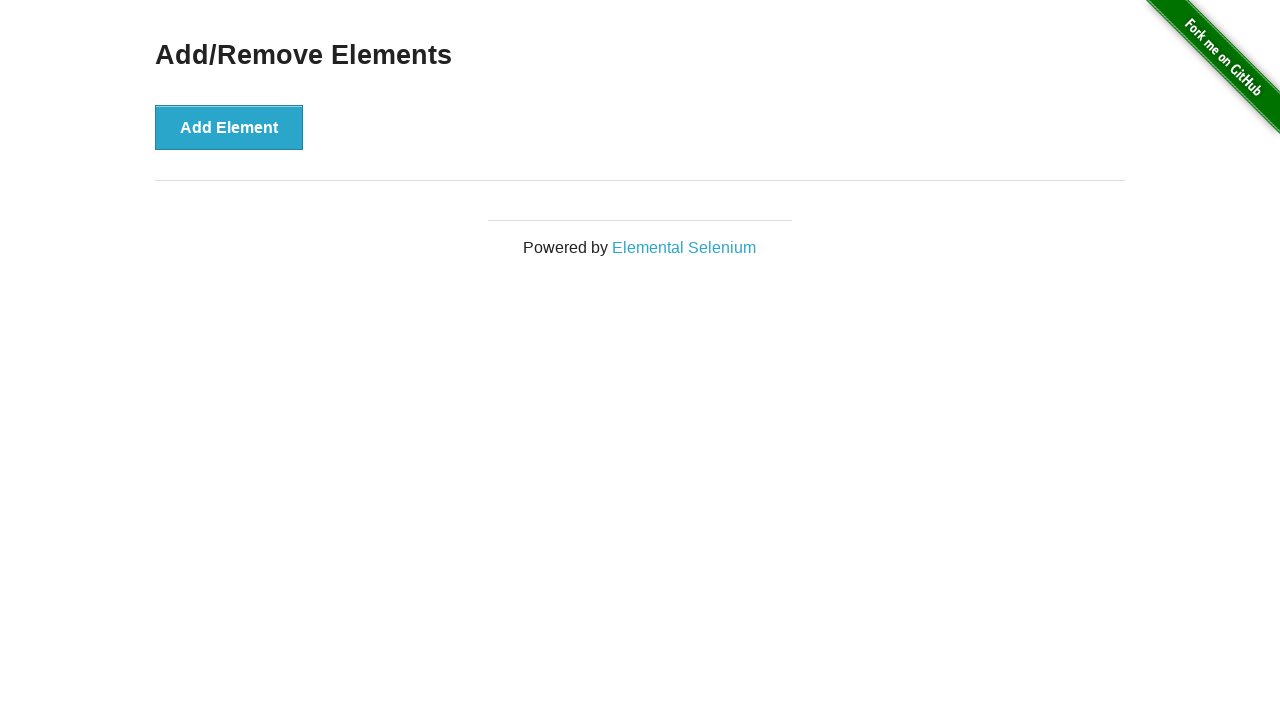

Verified page title is 'The Internet'
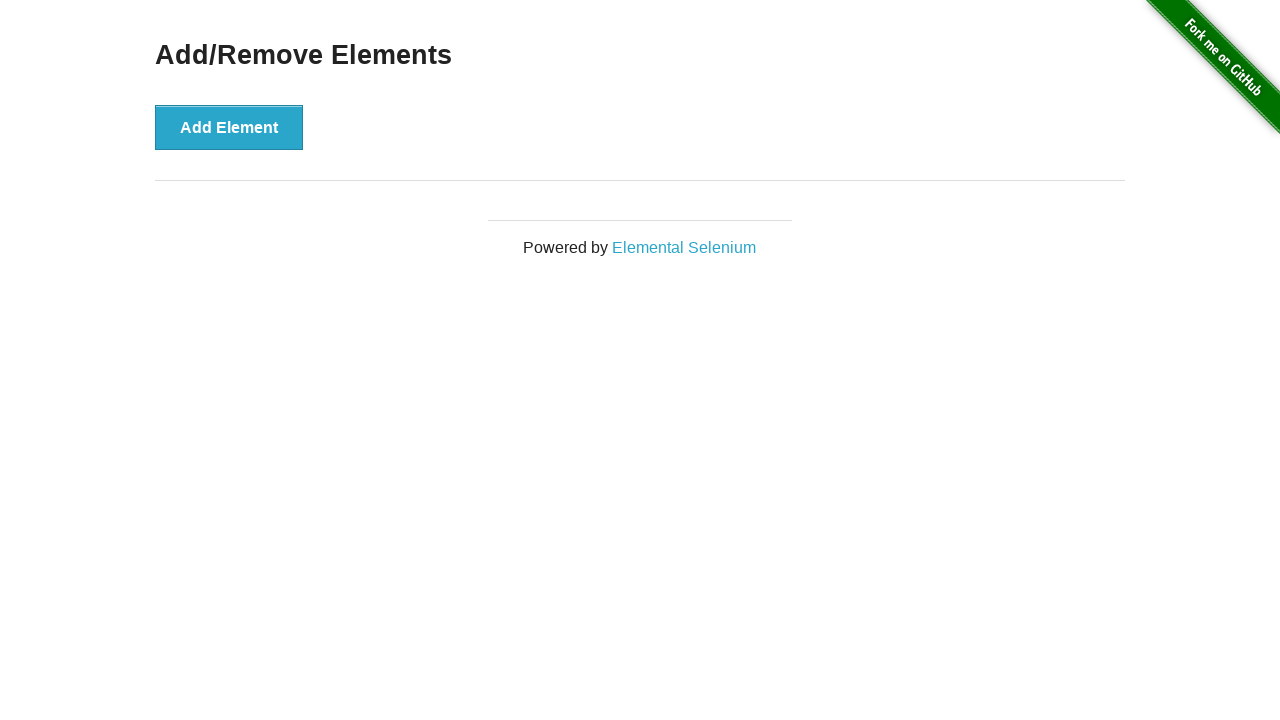

Navigated back to the main page
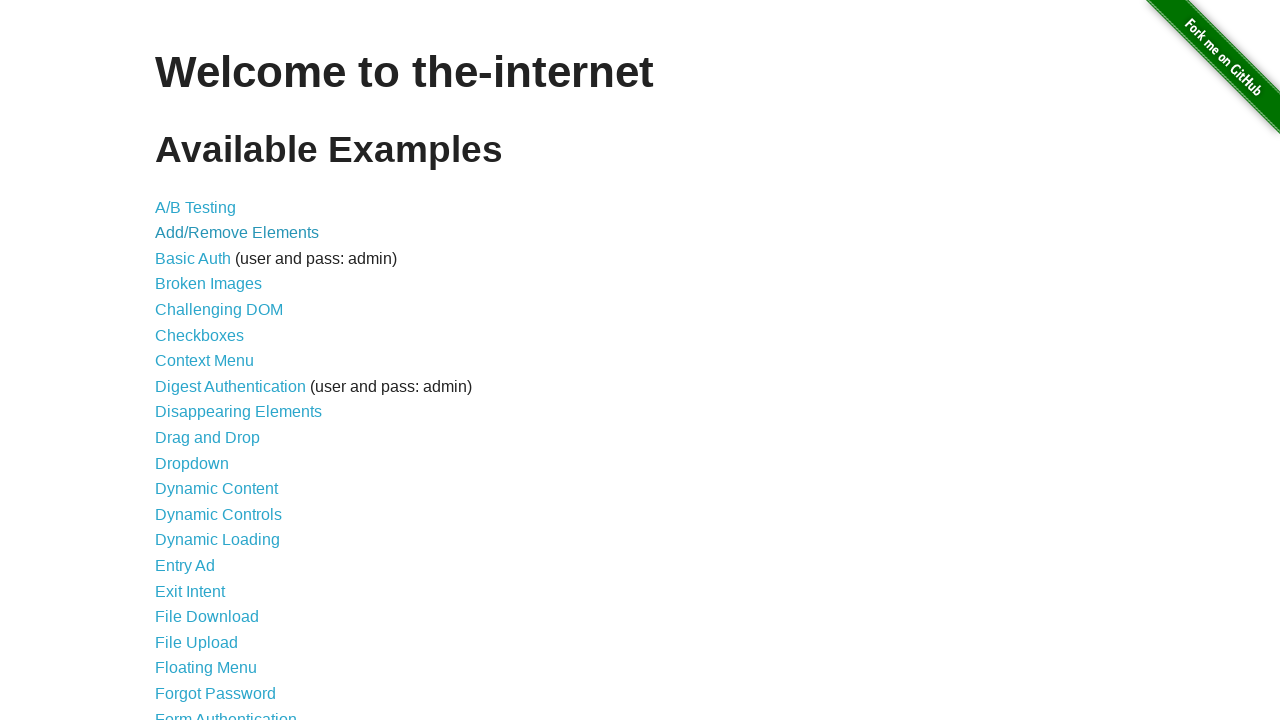

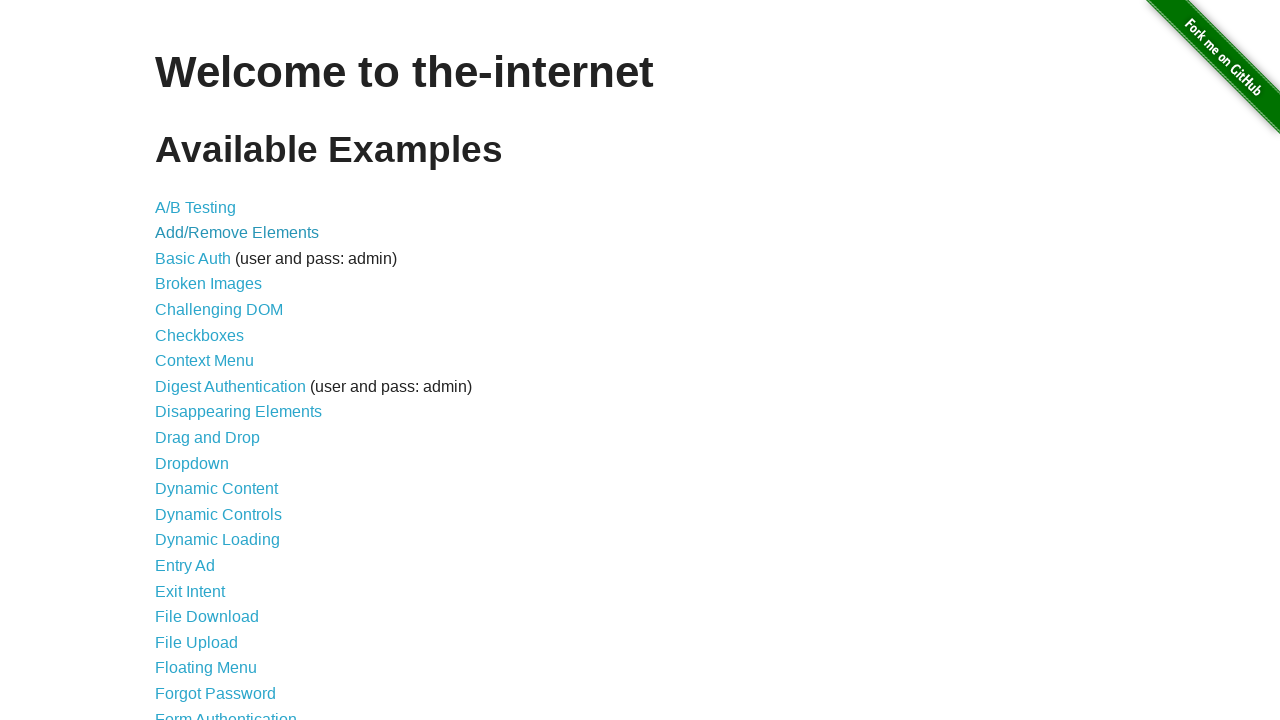